Navigates to Tmall (Chinese e-commerce site) and performs a search for "中国移动" (China Mobile)

Starting URL: https://www.tmall.com

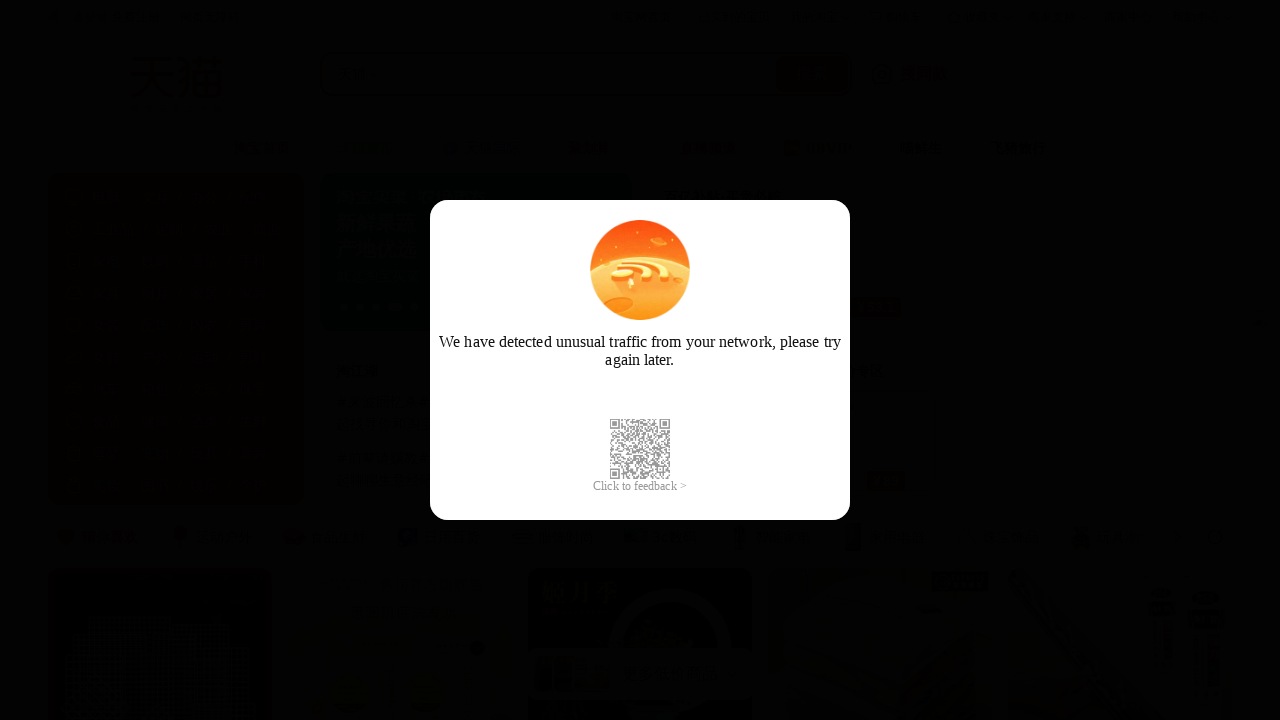

Navigated to Tmall homepage
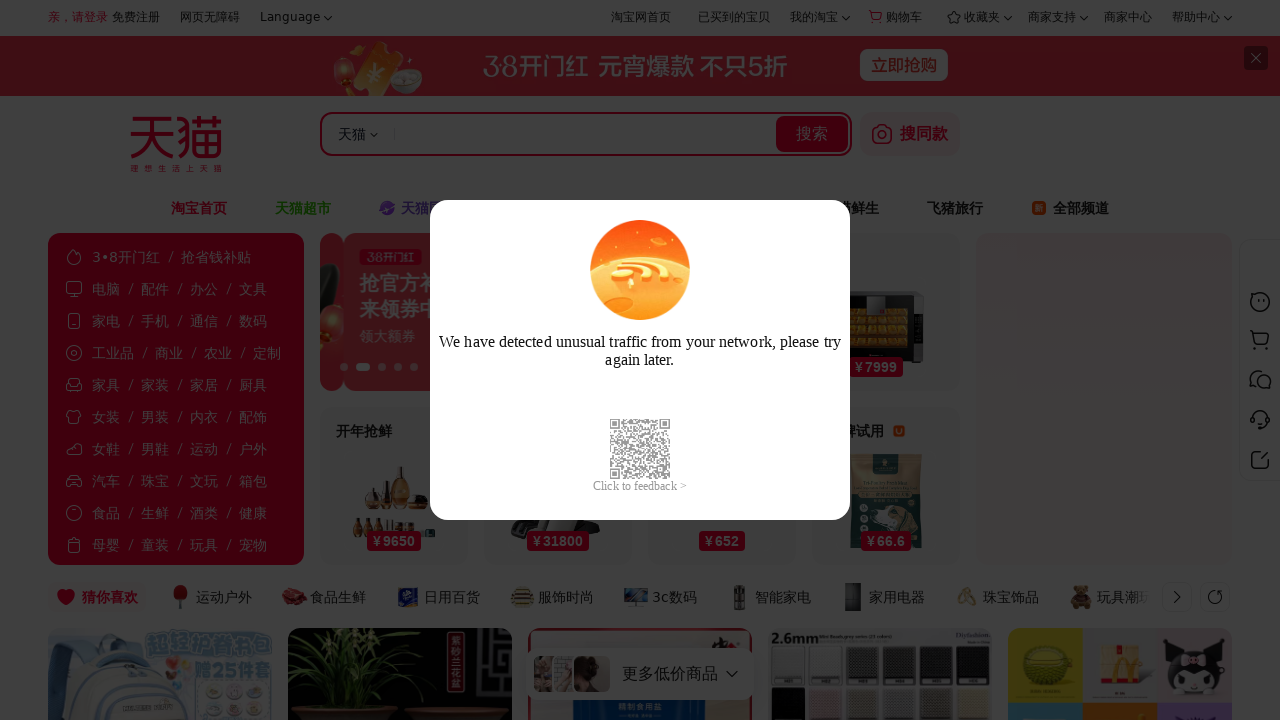

Located search input field
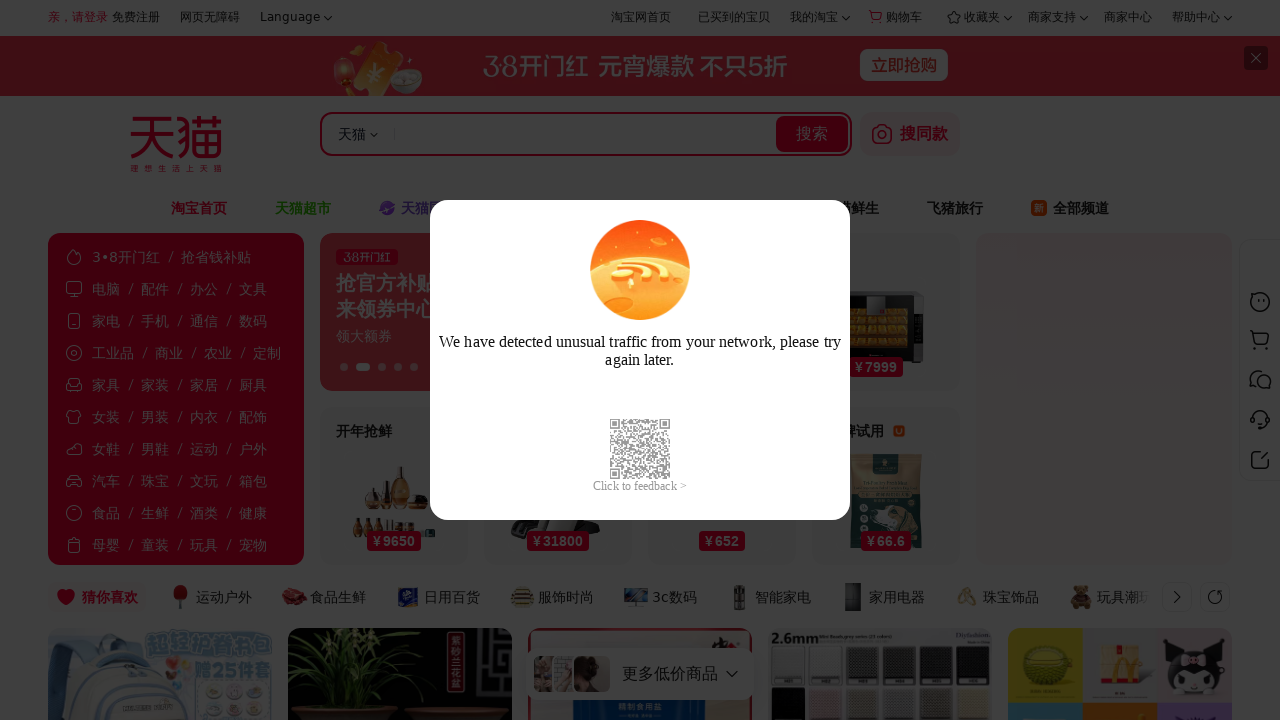

Cleared search input field on input[name='q']
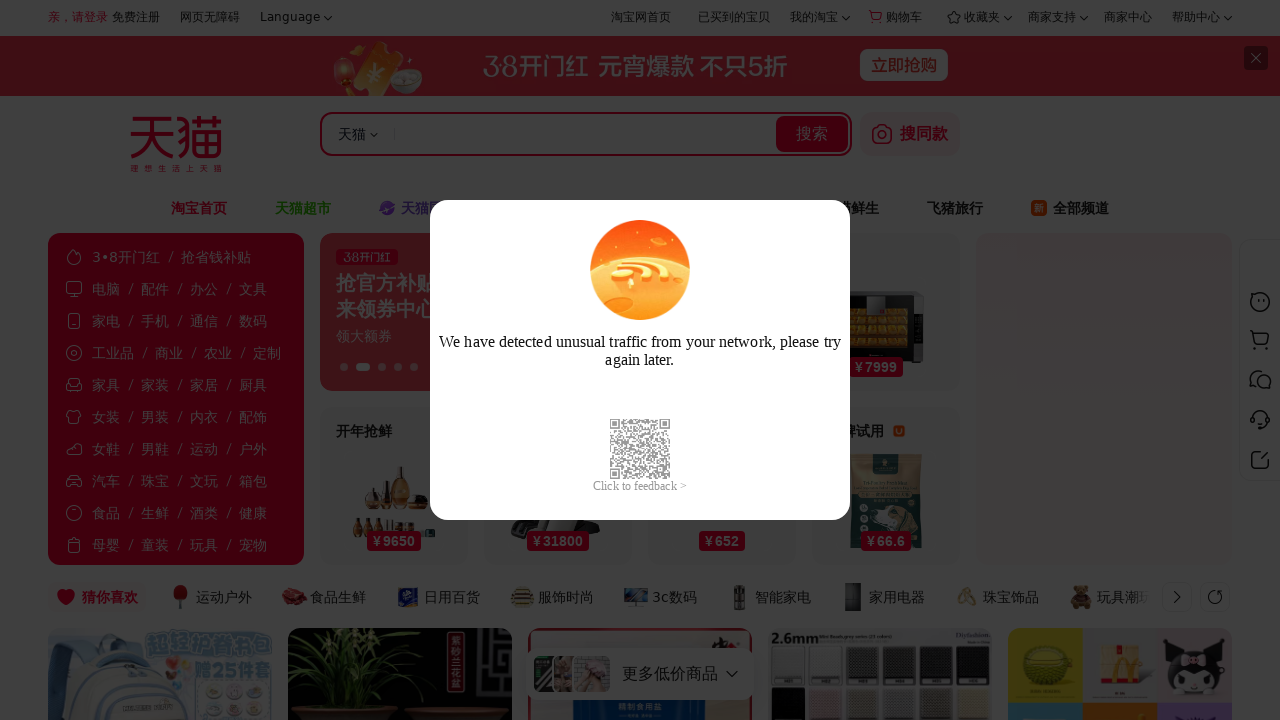

Filled search field with '中国移动' (China Mobile) on input[name='q']
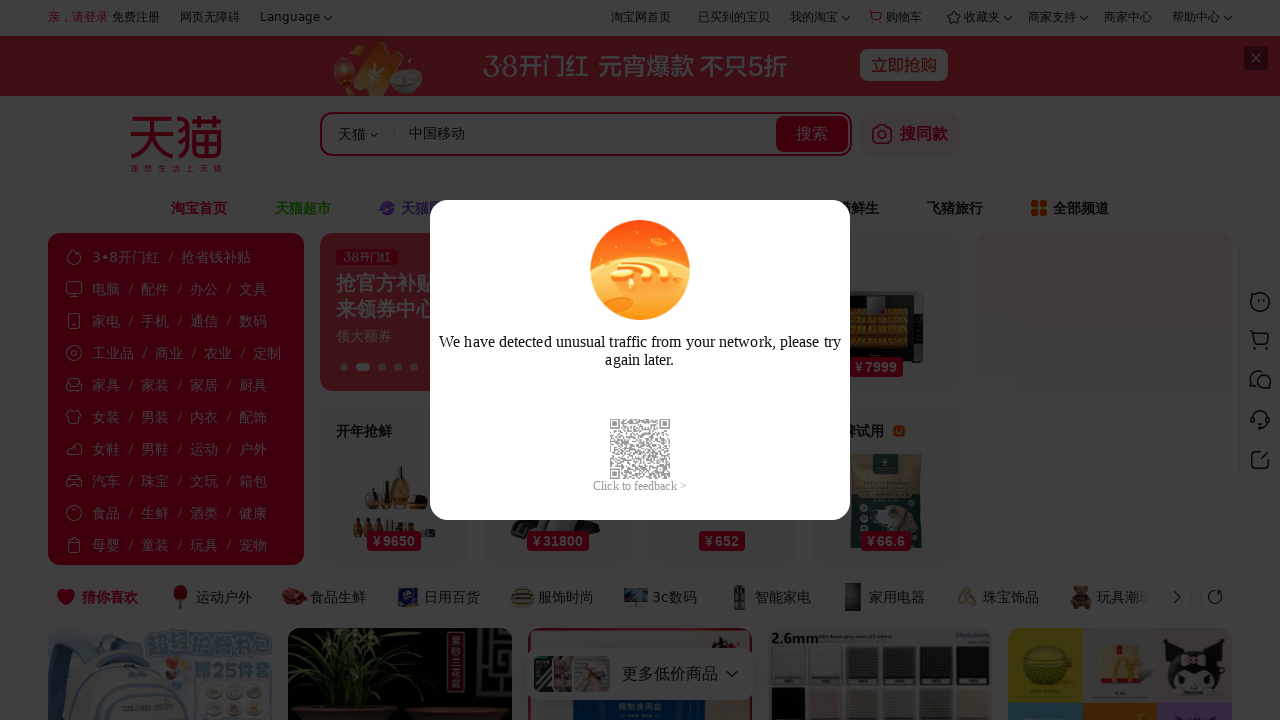

Pressed Enter to submit search query on input[name='q']
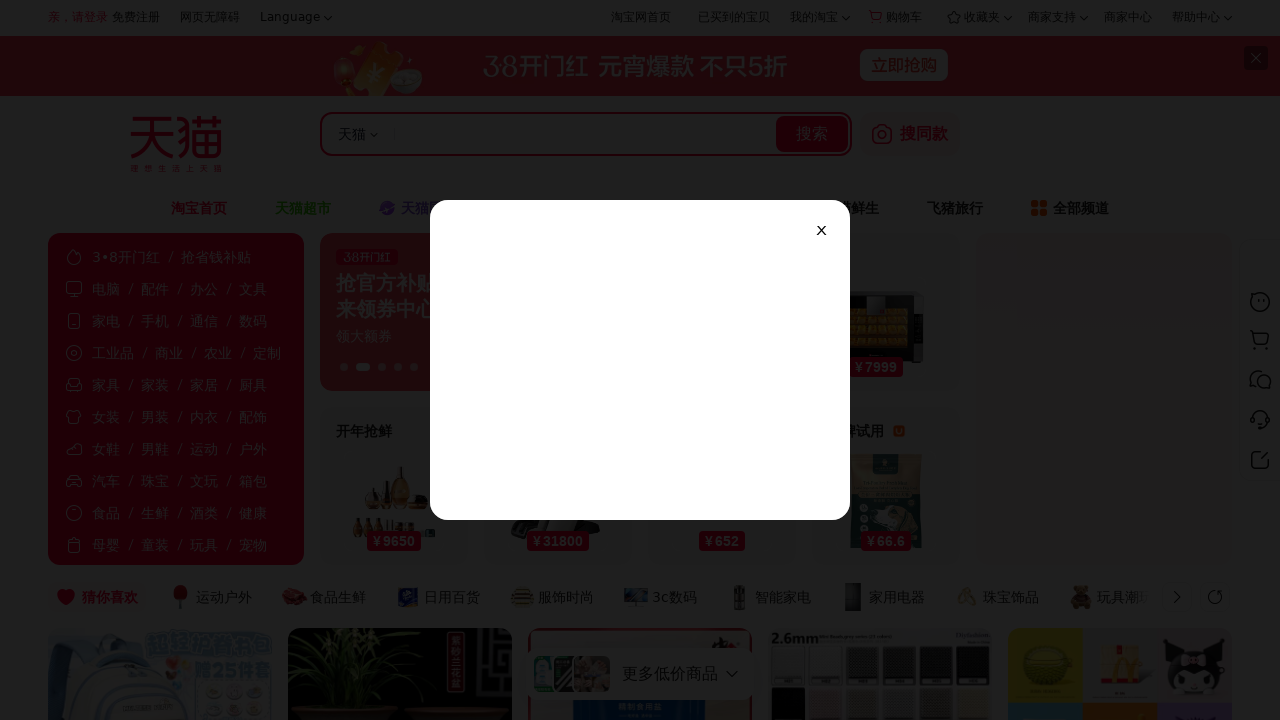

Waited 2 seconds for search results to load
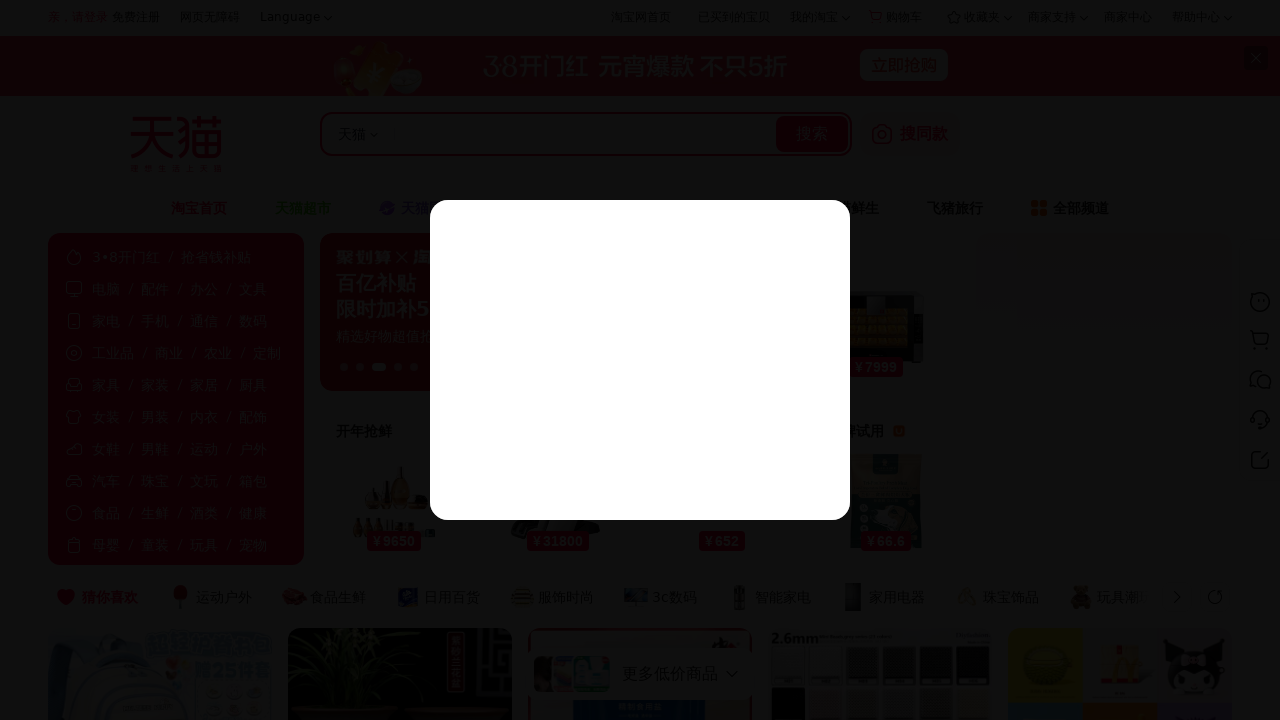

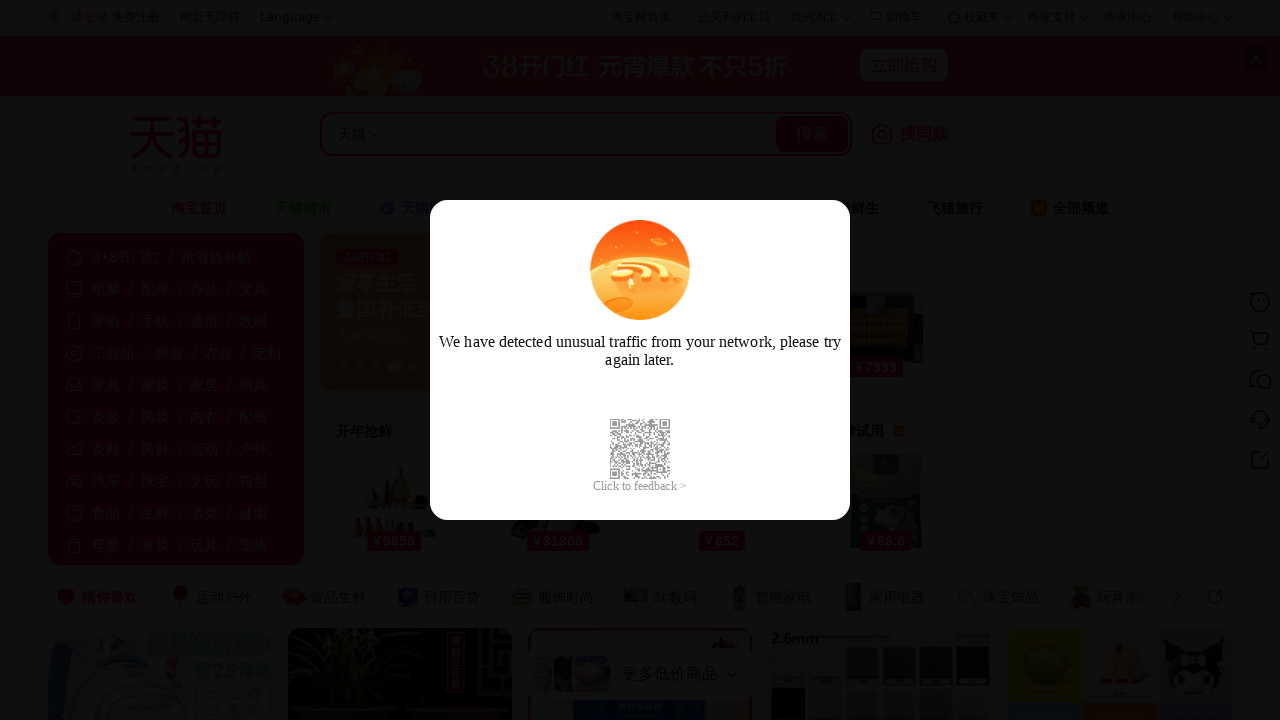